Tests clicking a button that becomes enabled after a delay on the dynamic properties demo page.

Starting URL: https://demoqa.com/dynamic-properties

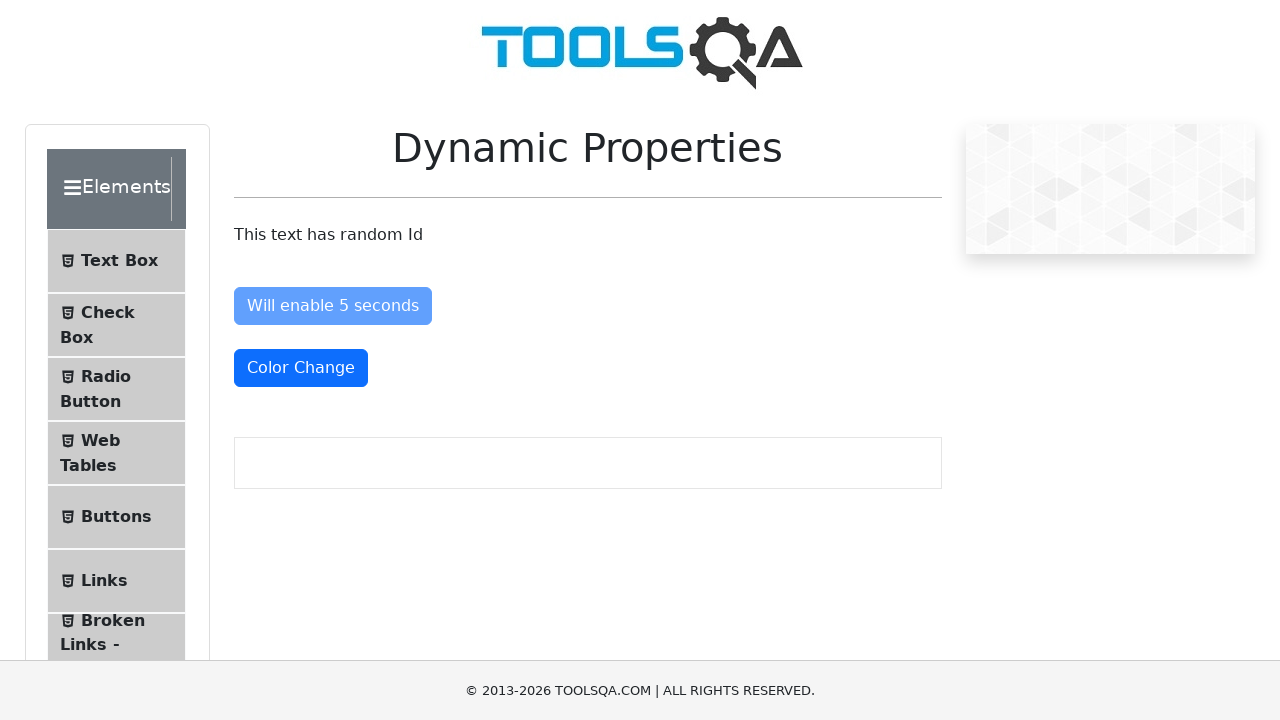

Navigated to dynamic properties demo page
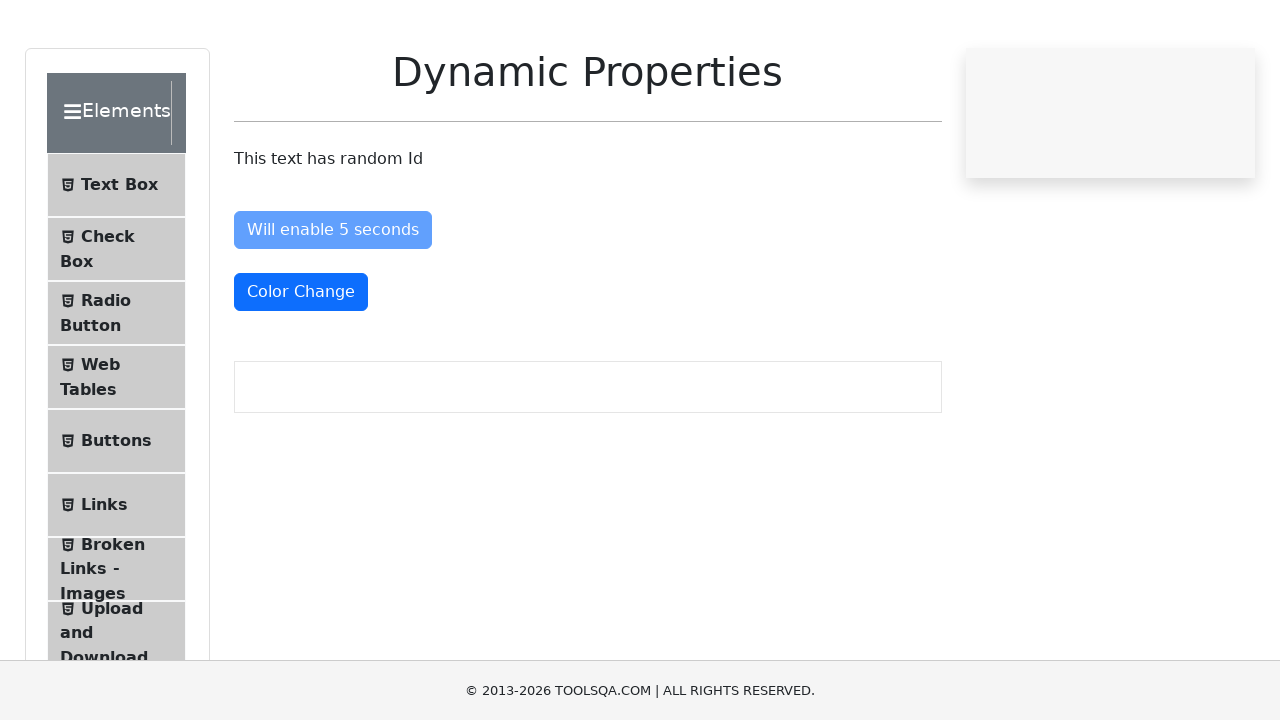

Button became enabled after delay
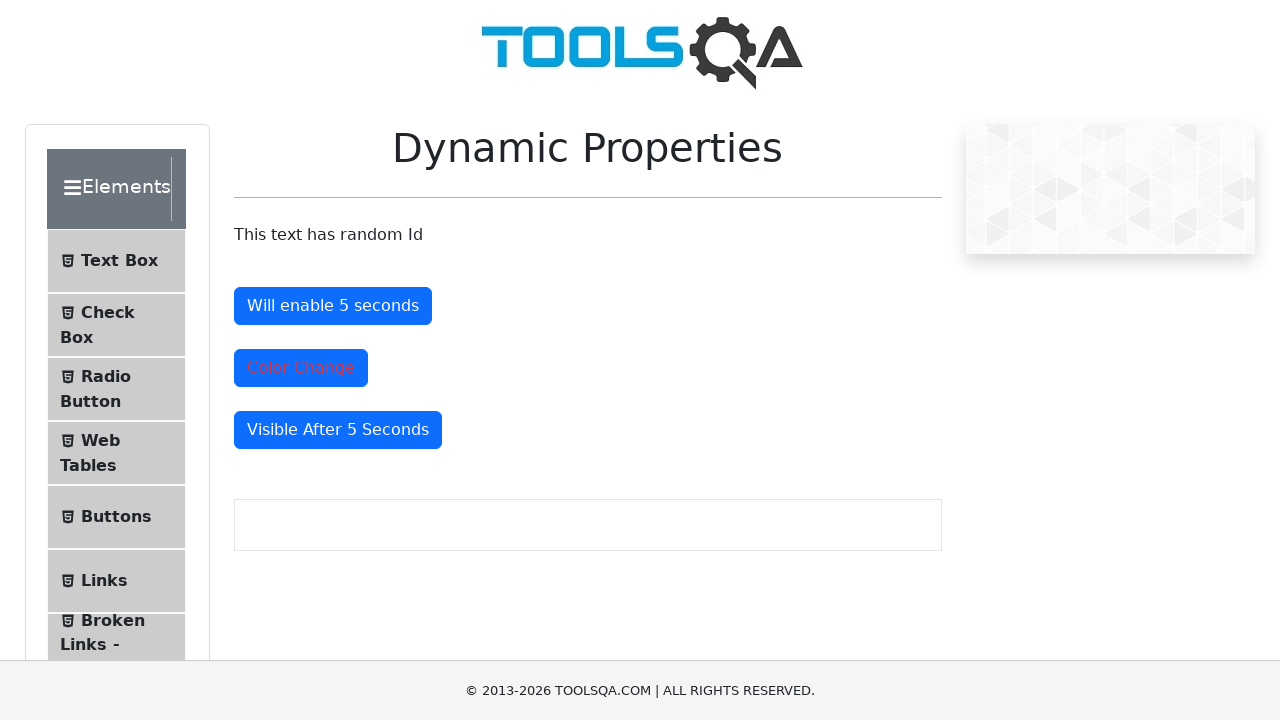

Clicked the enabled button at (333, 306) on #enableAfter
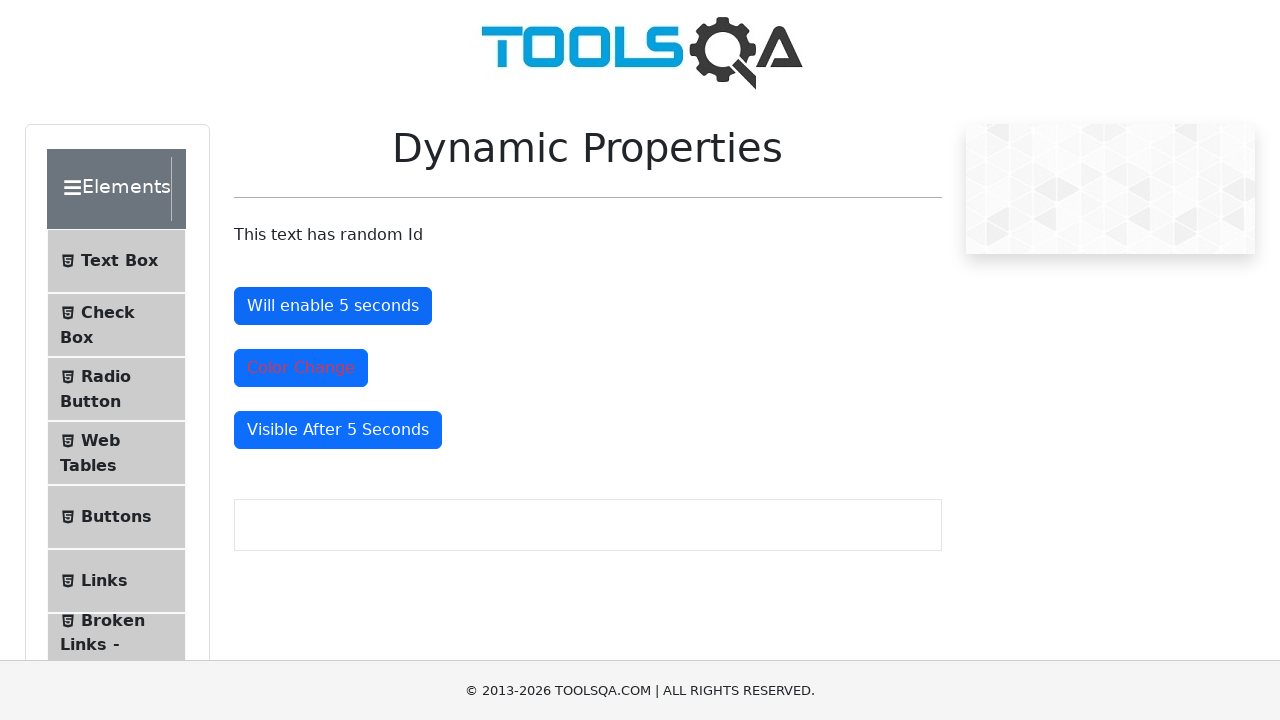

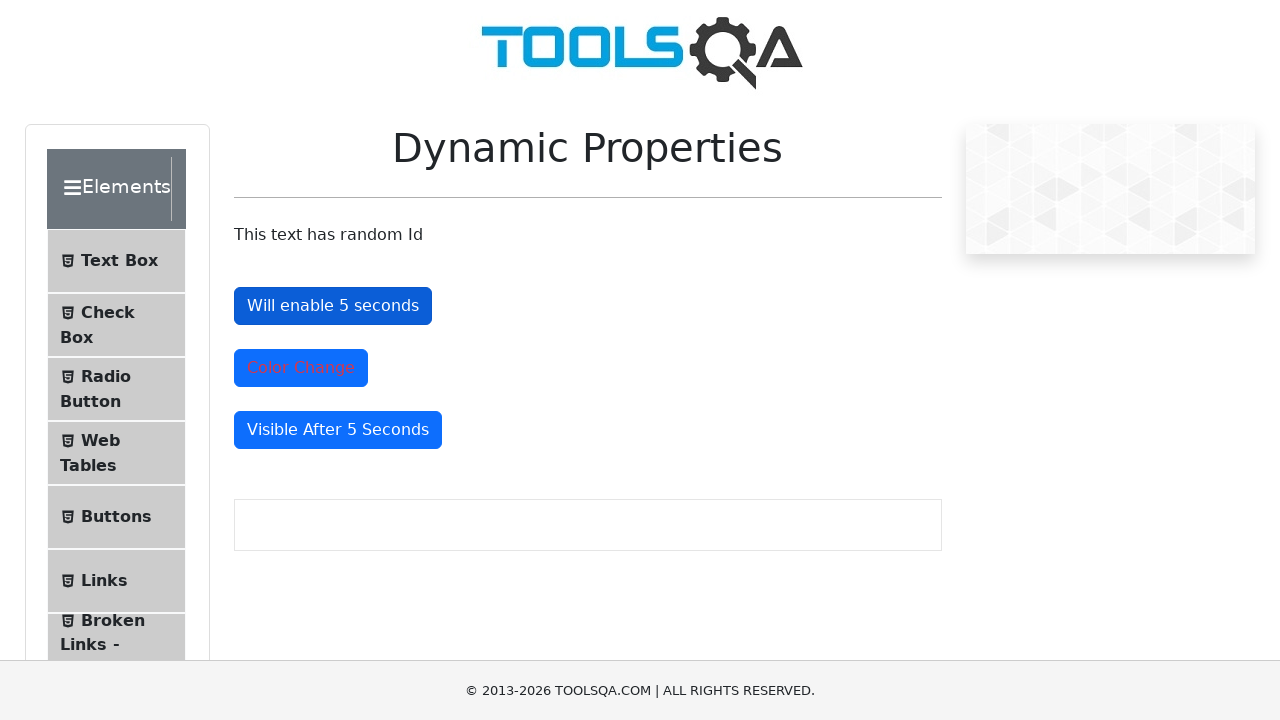